Tests date picker by entering a date and verifying the value

Starting URL: https://www.selenium.dev/selenium/web/index.html

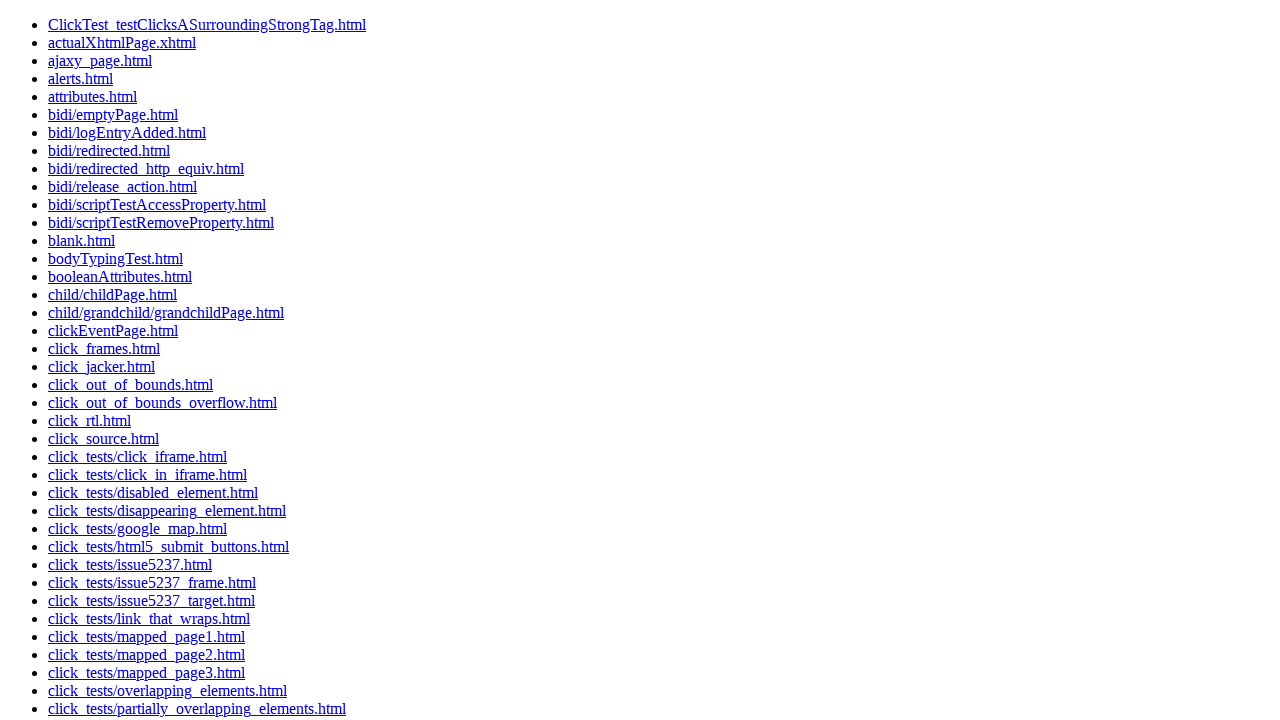

Clicked on web-form link at (95, 586) on a[href='web-form.html']
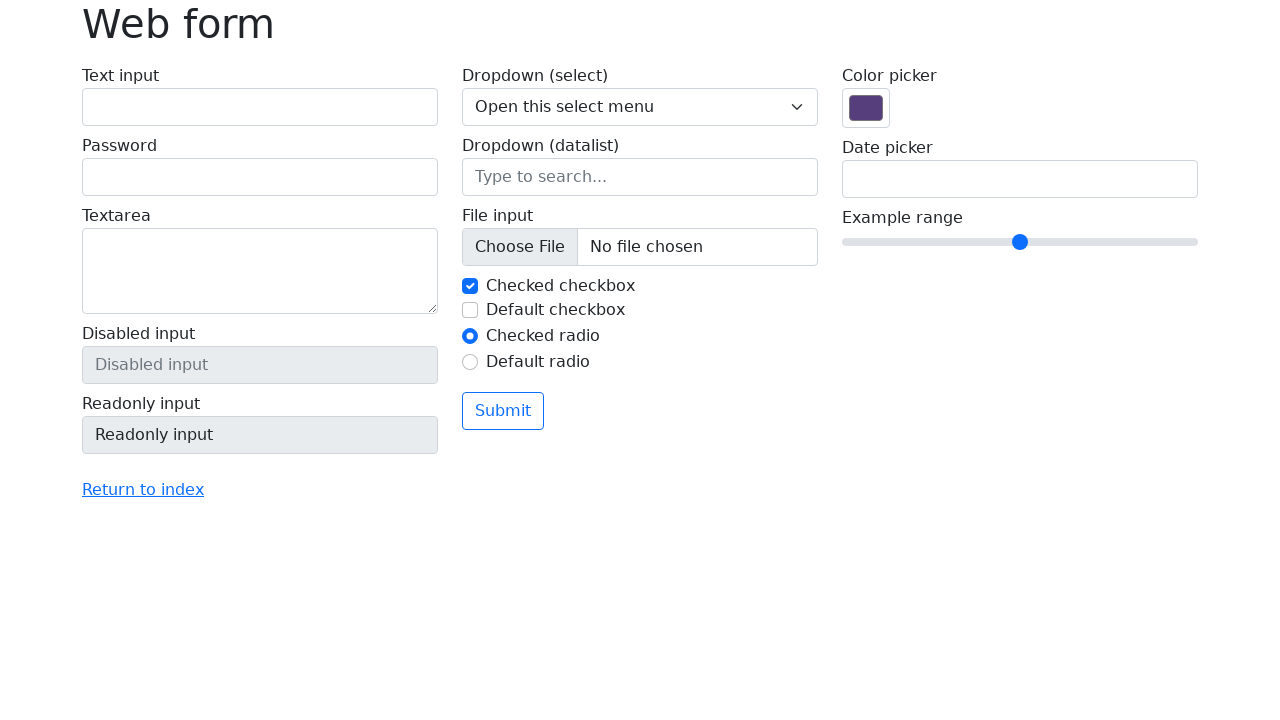

Filled date picker with '13/04/2025' on input[name='my-date']
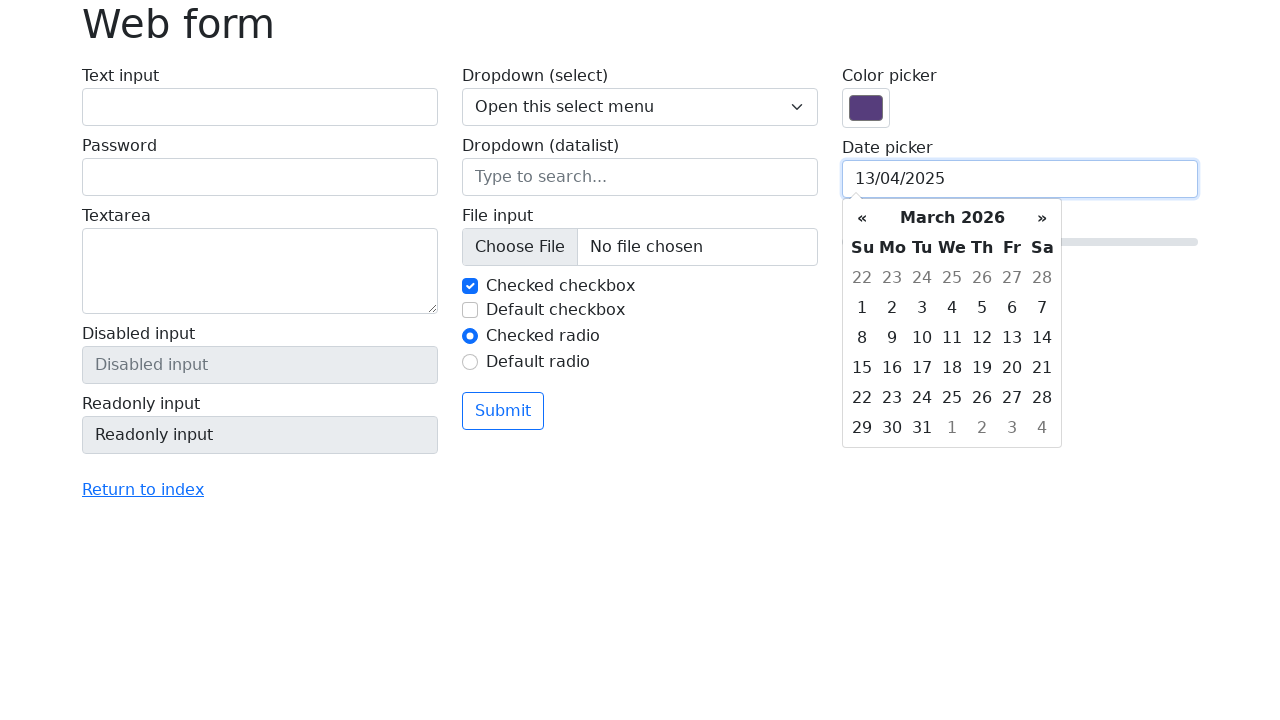

Verified date picker value is '13/04/2025'
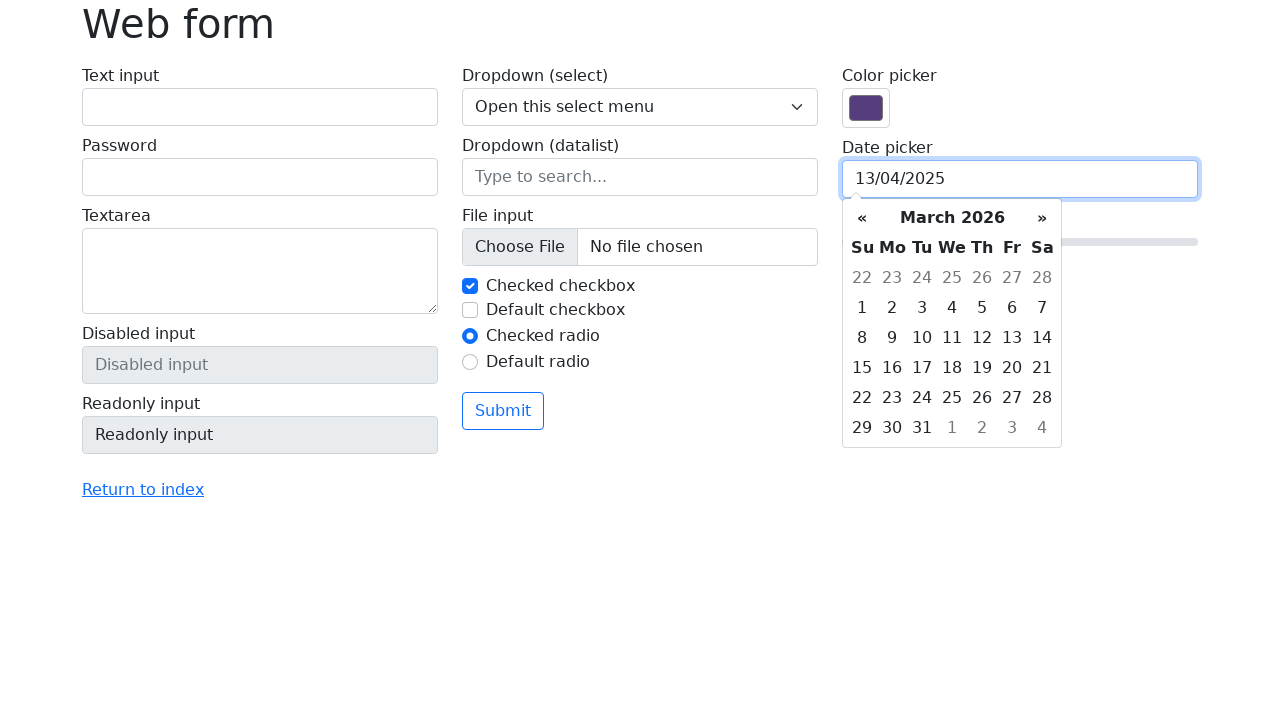

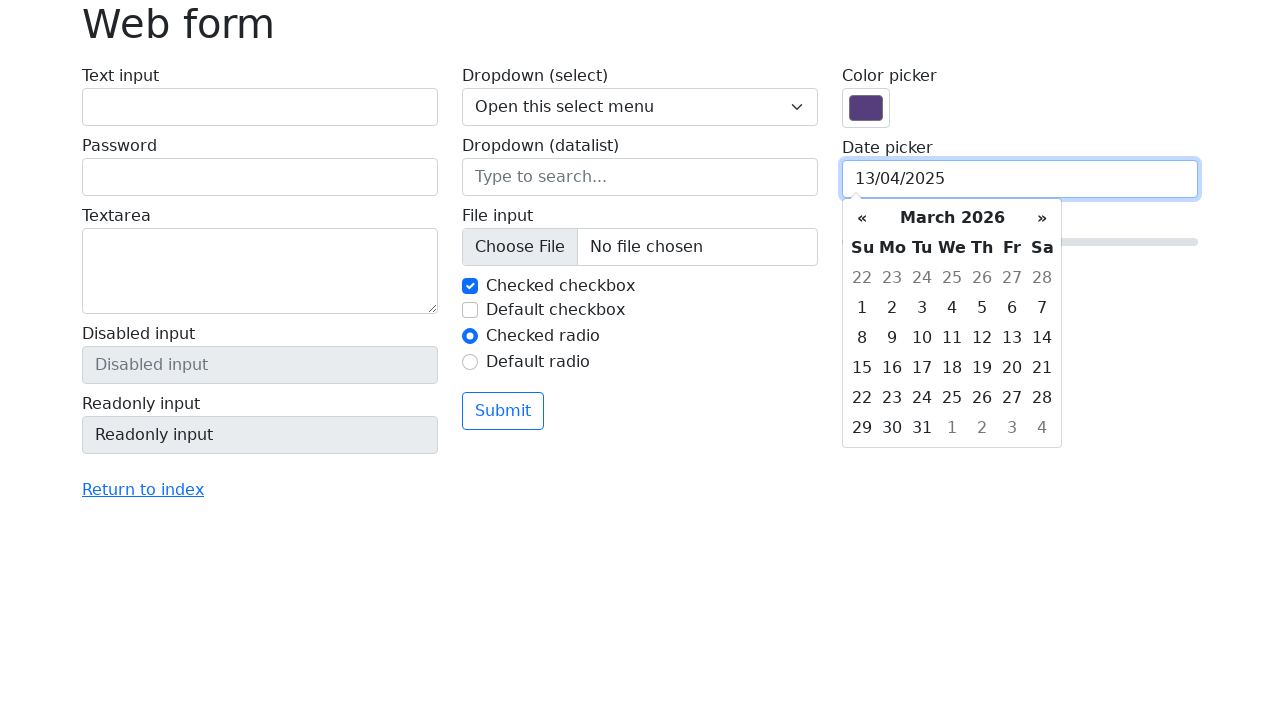